Navigates through multiple pages of quotes by clicking the "next" button, verifying that quote elements load on each page

Starting URL: http://quotes.toscrape.com/

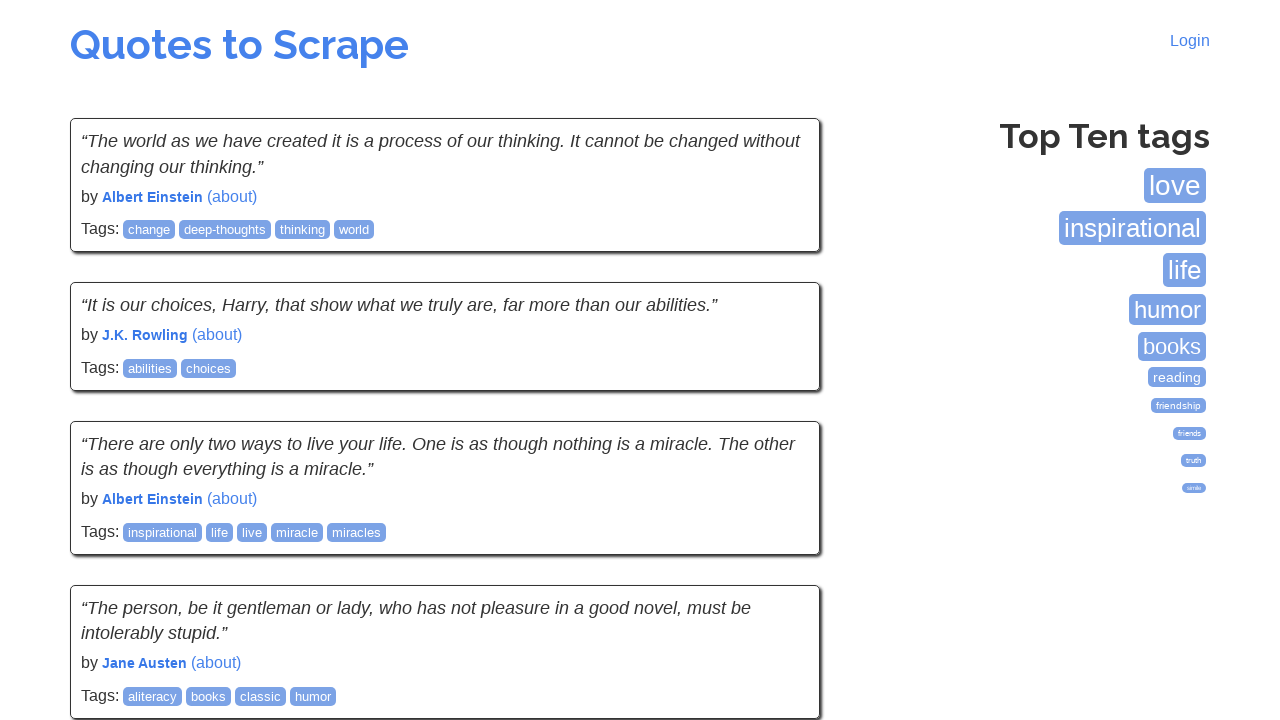

Waited for quotes to load on first page
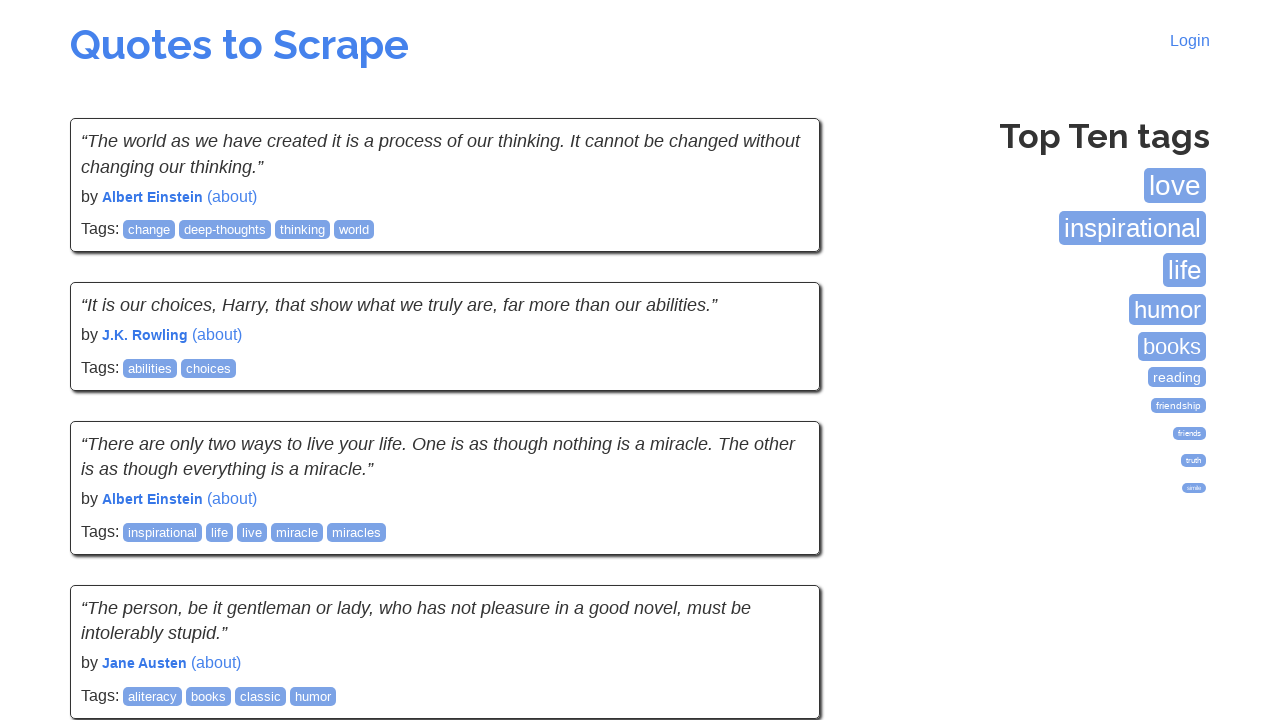

Verified quote elements are present on current page
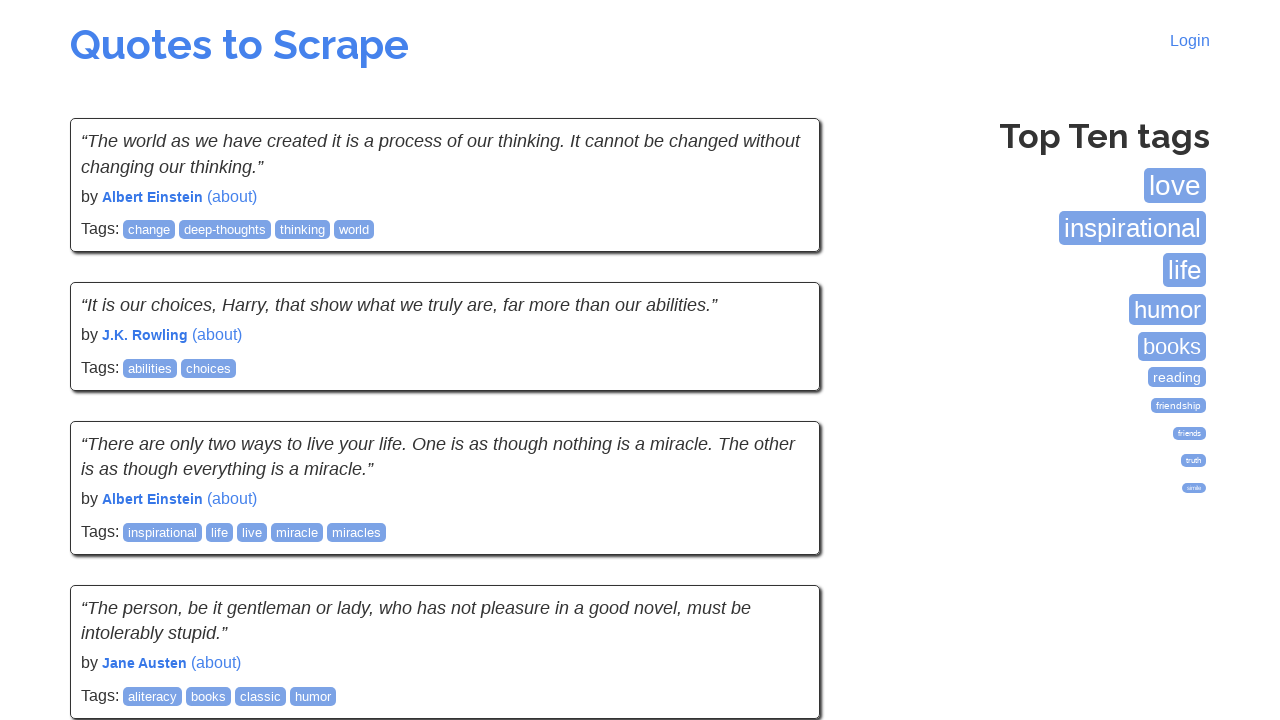

Clicked next button to navigate to next page at (778, 542) on .next a
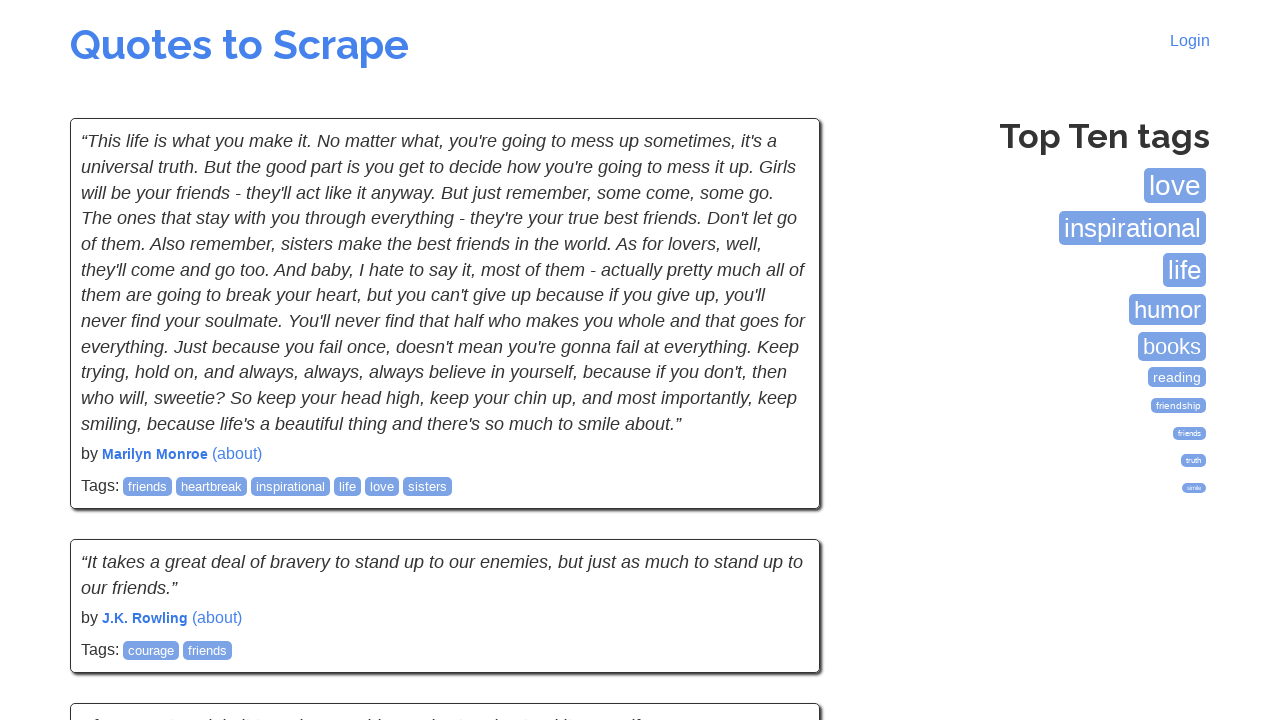

Waited for quotes to load on new page
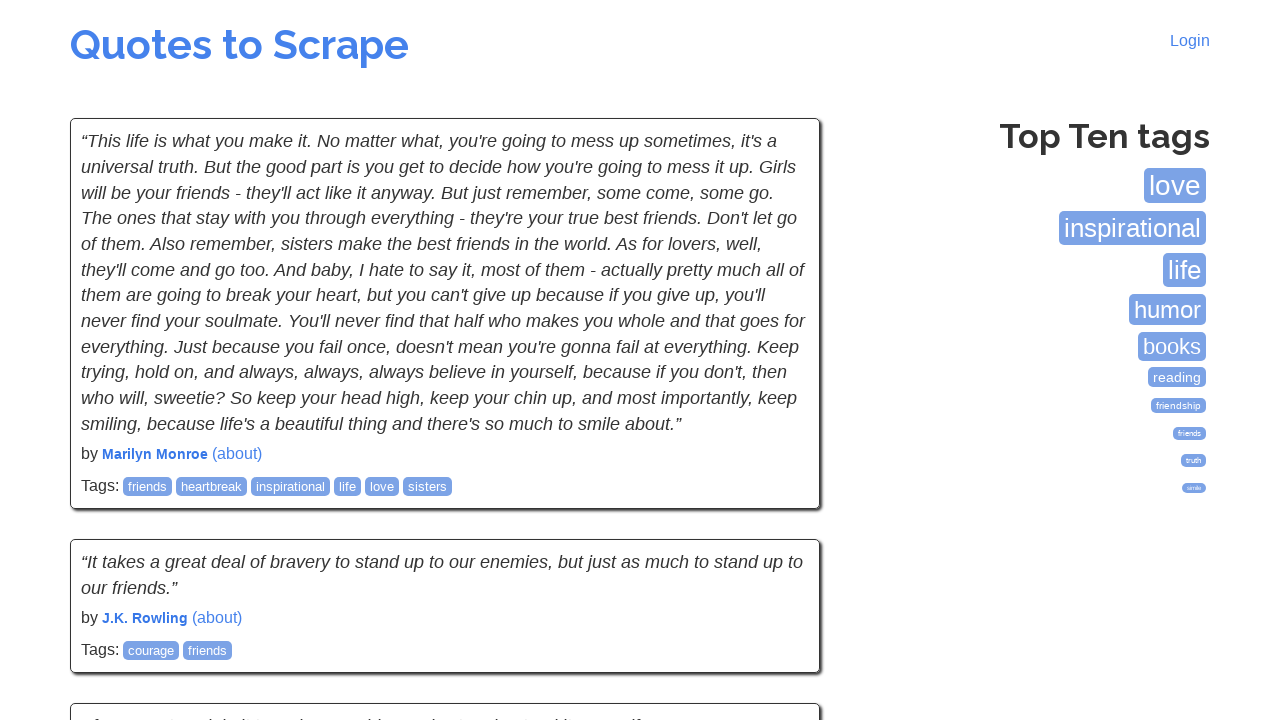

Verified quote elements are present on current page
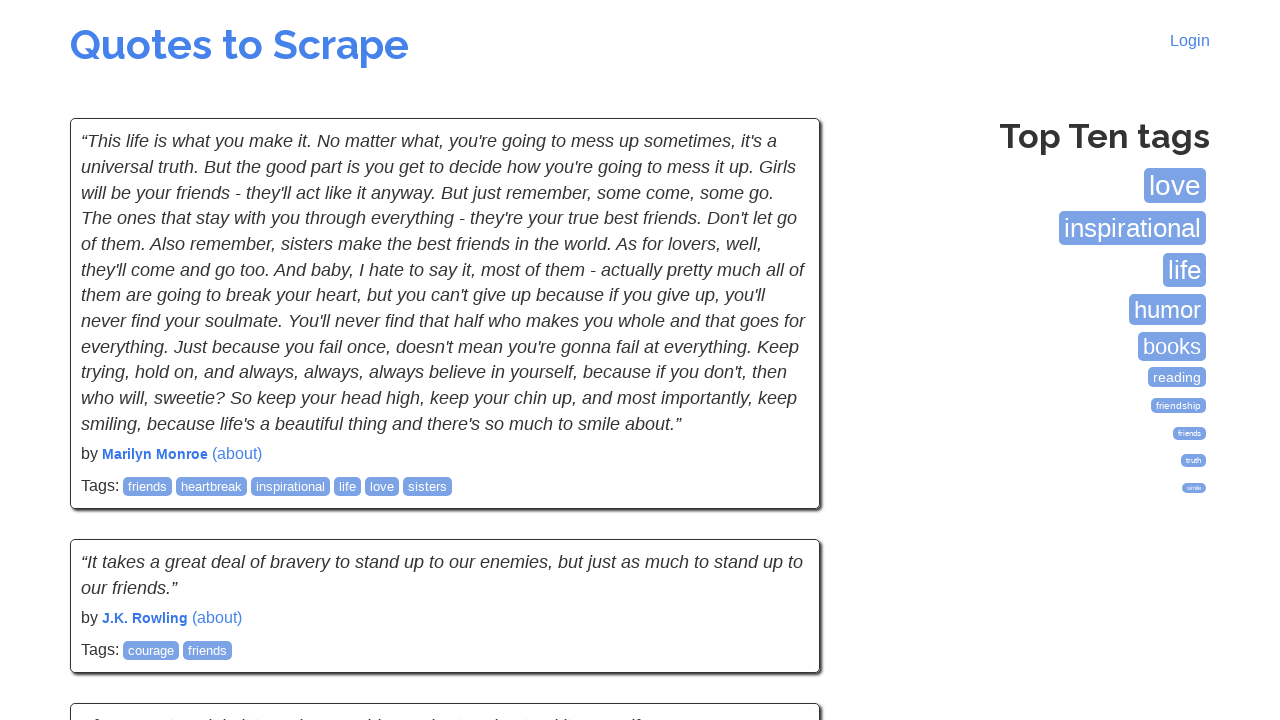

Clicked next button to navigate to next page at (778, 542) on .next a
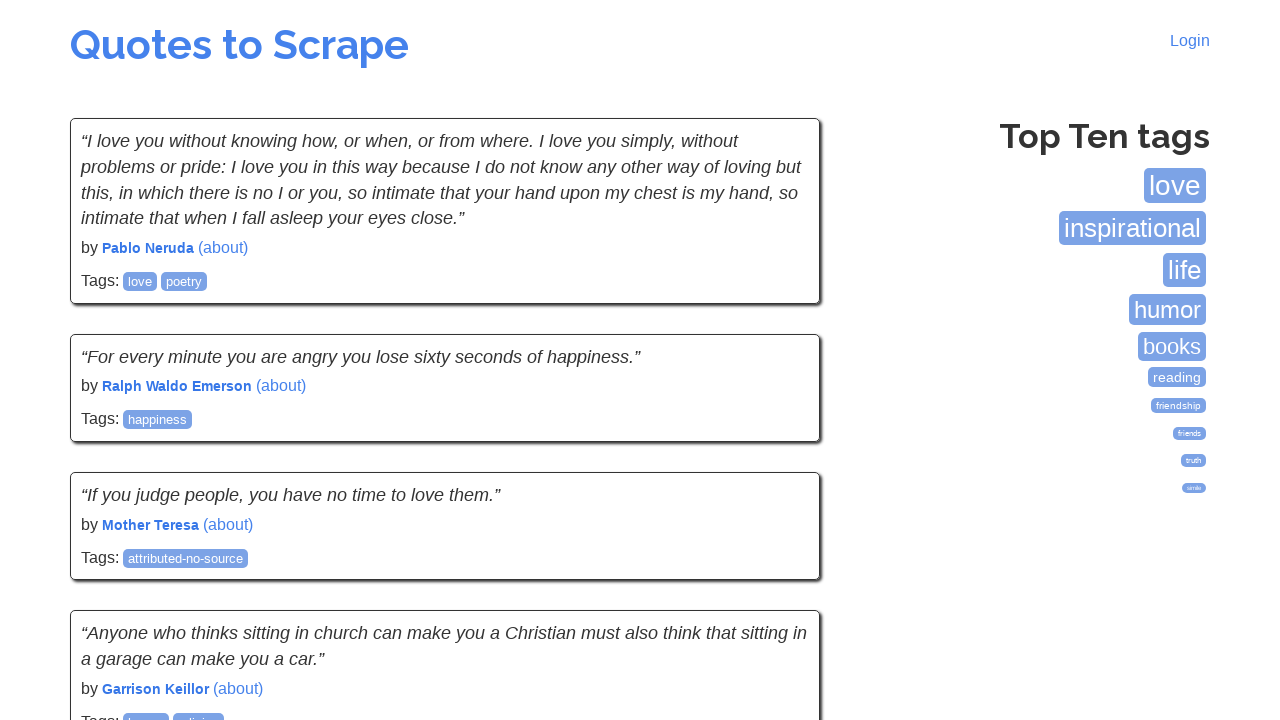

Waited for quotes to load on new page
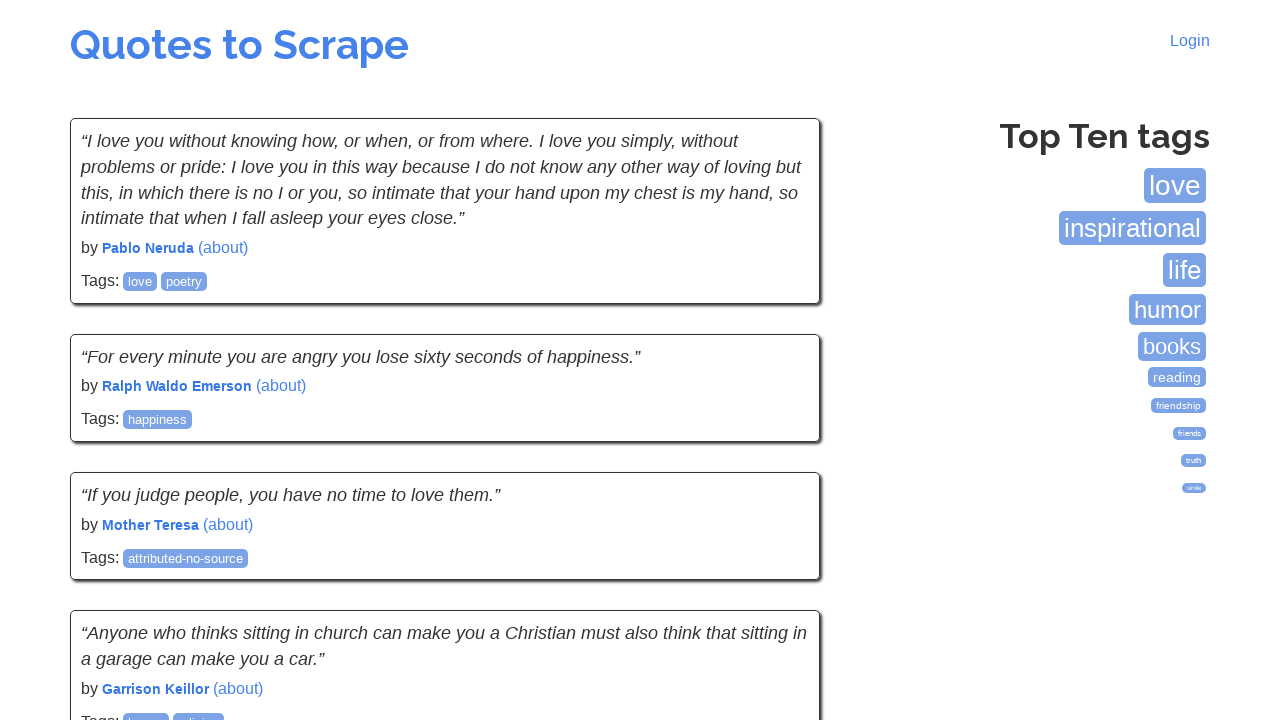

Verified quote elements are present on current page
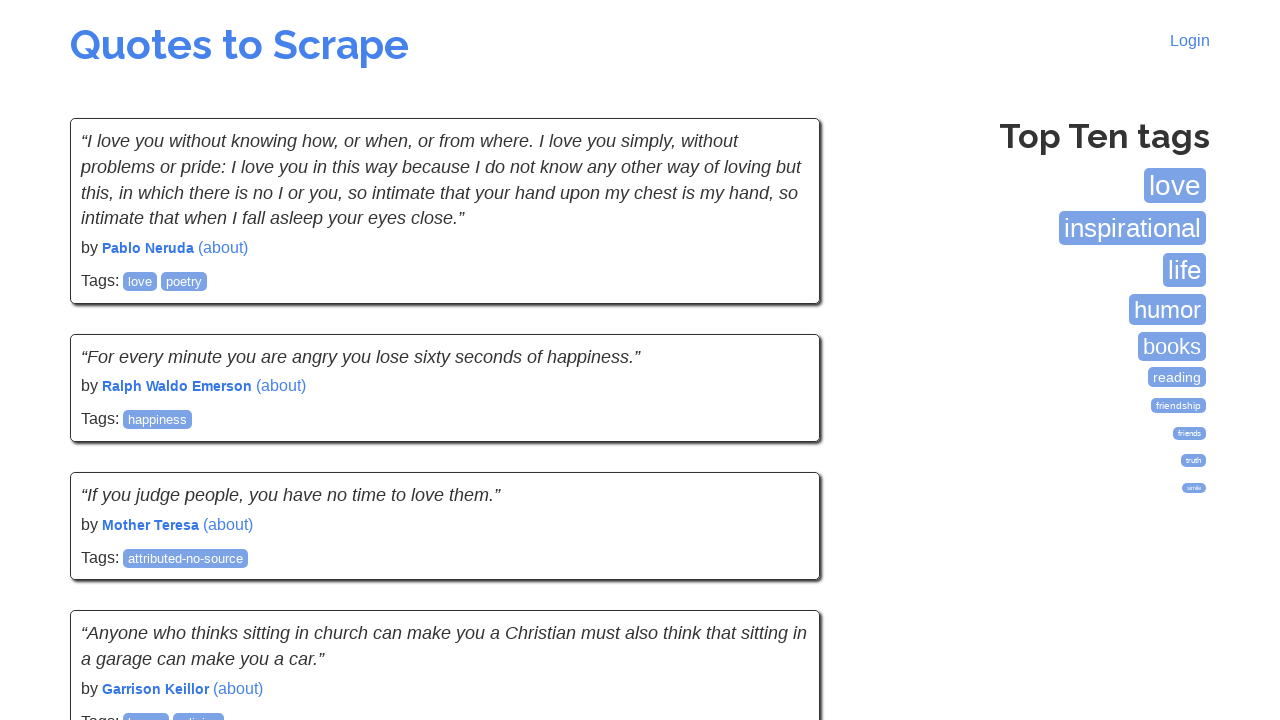

Clicked next button to navigate to next page at (778, 542) on .next a
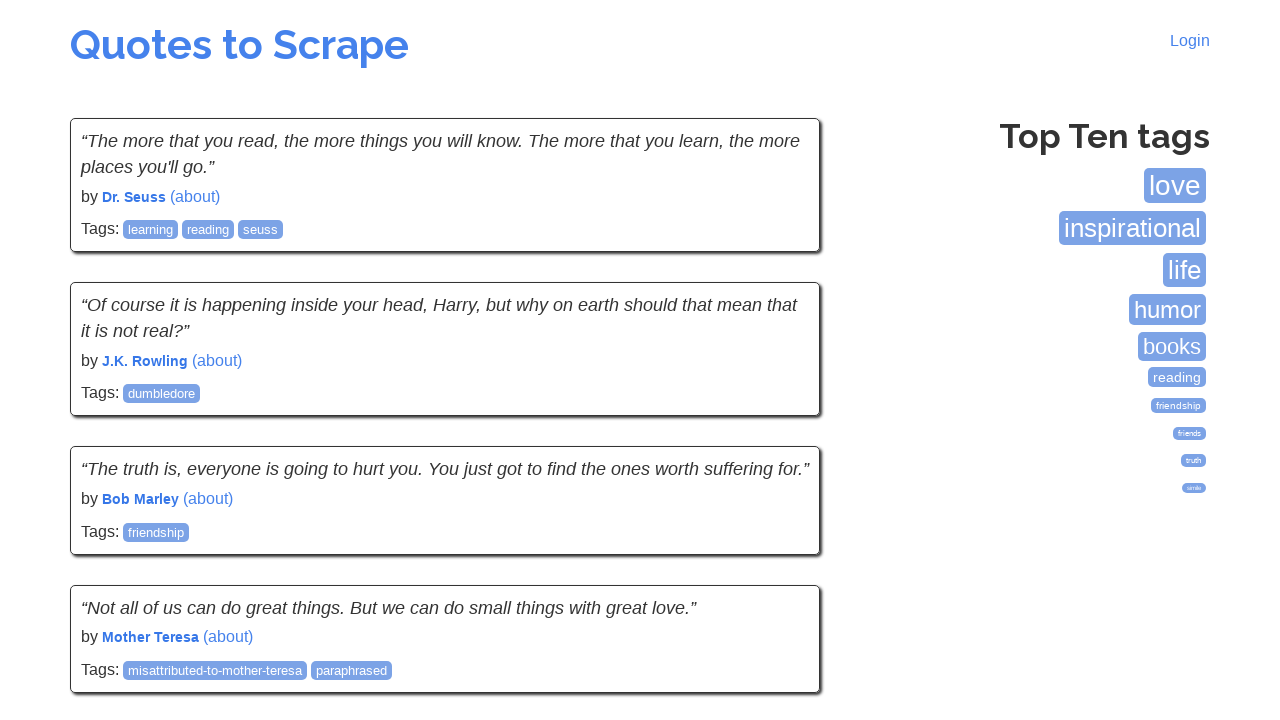

Waited for quotes to load on new page
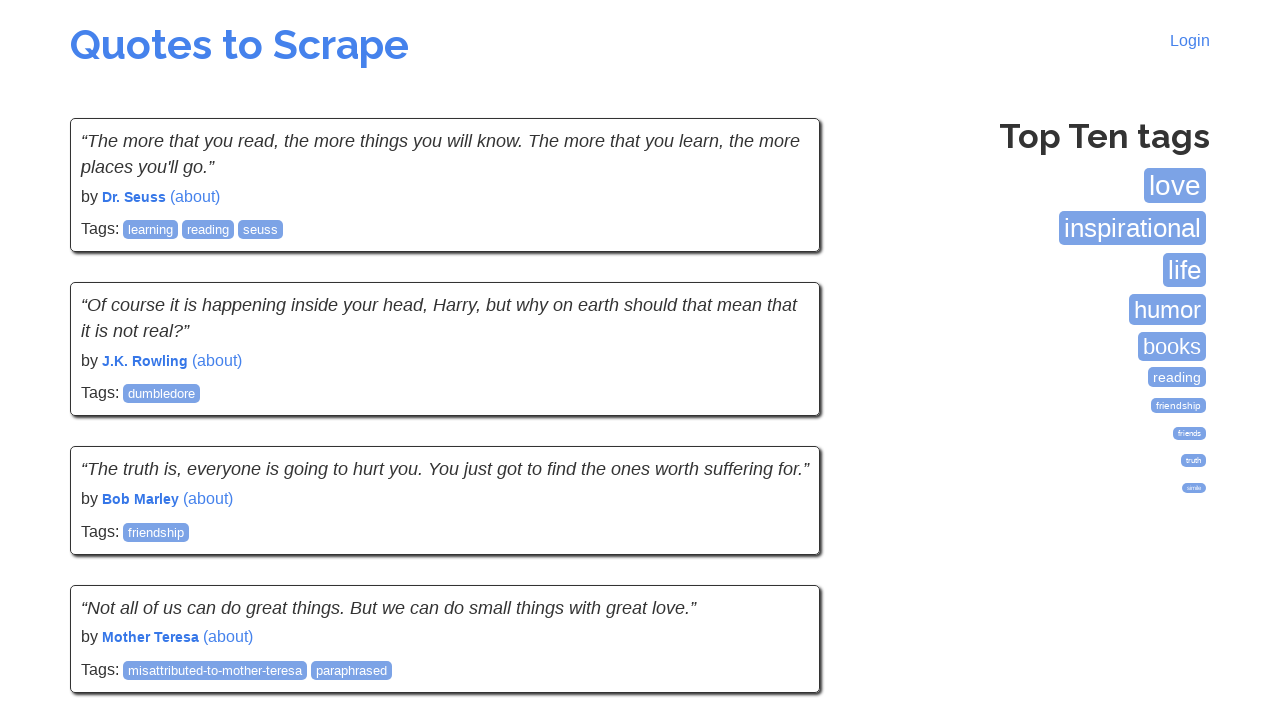

Verified quote elements are present on current page
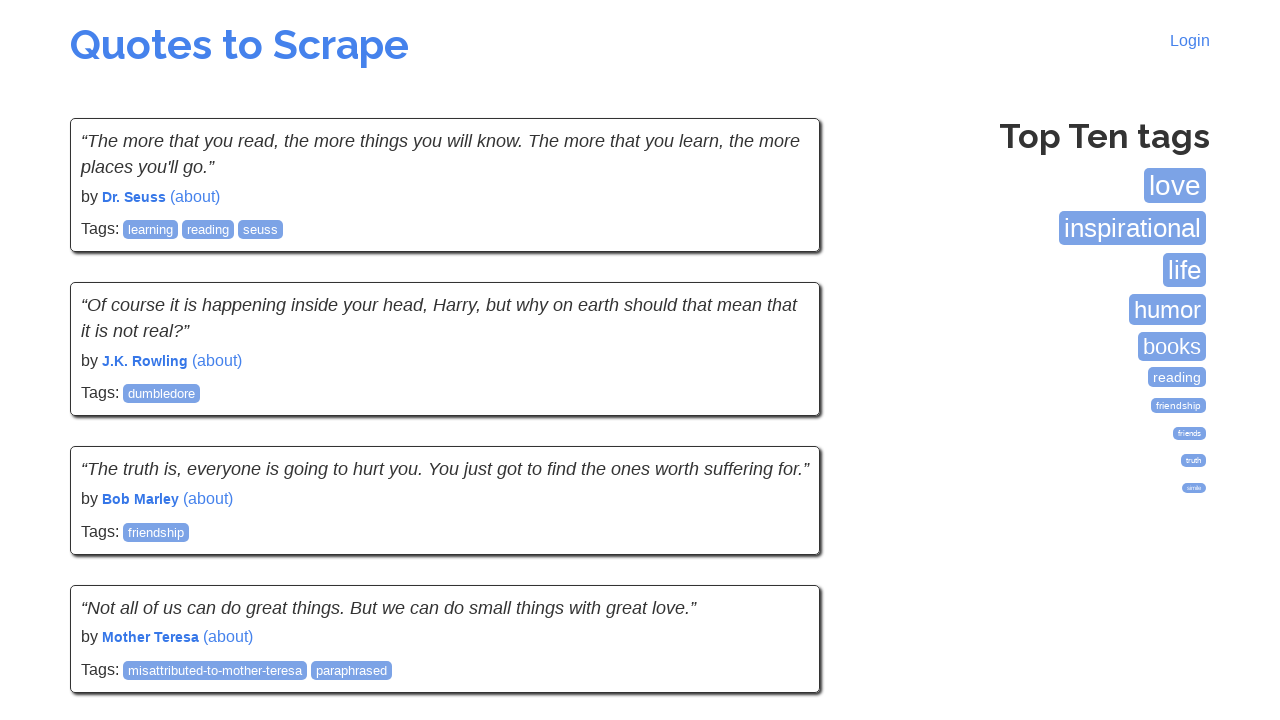

Clicked next button to navigate to next page at (778, 542) on .next a
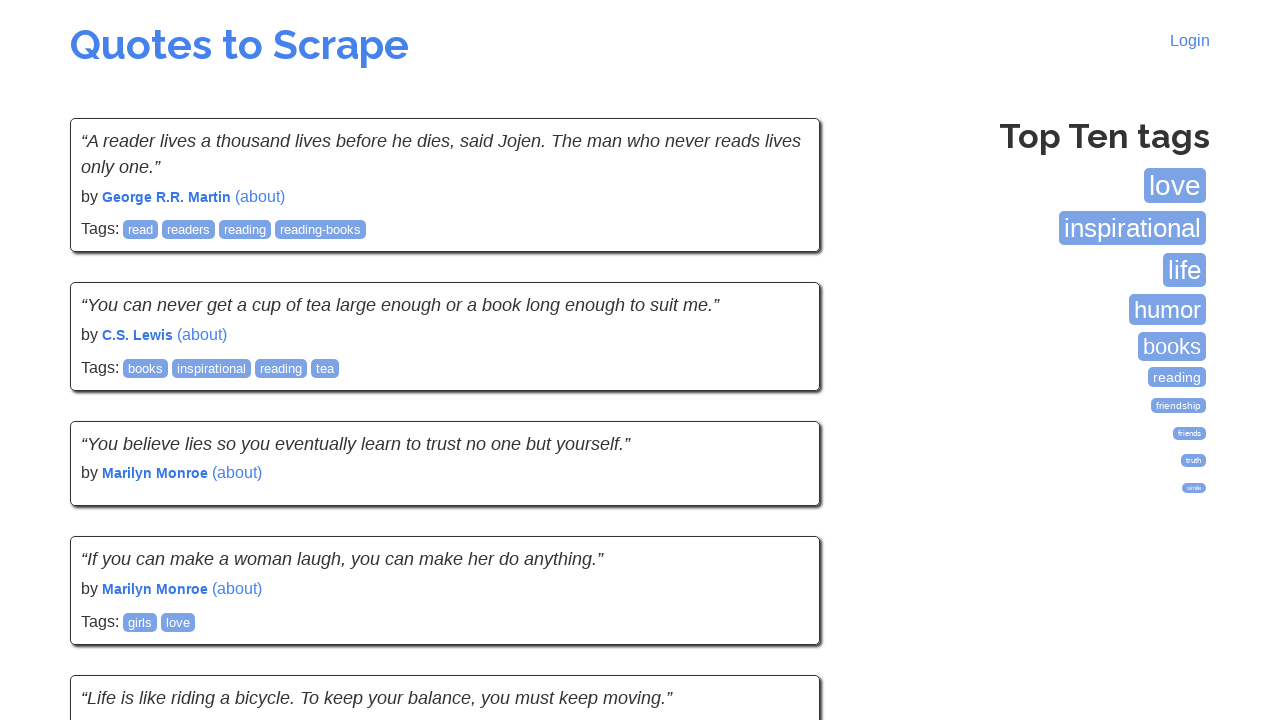

Waited for quotes to load on new page
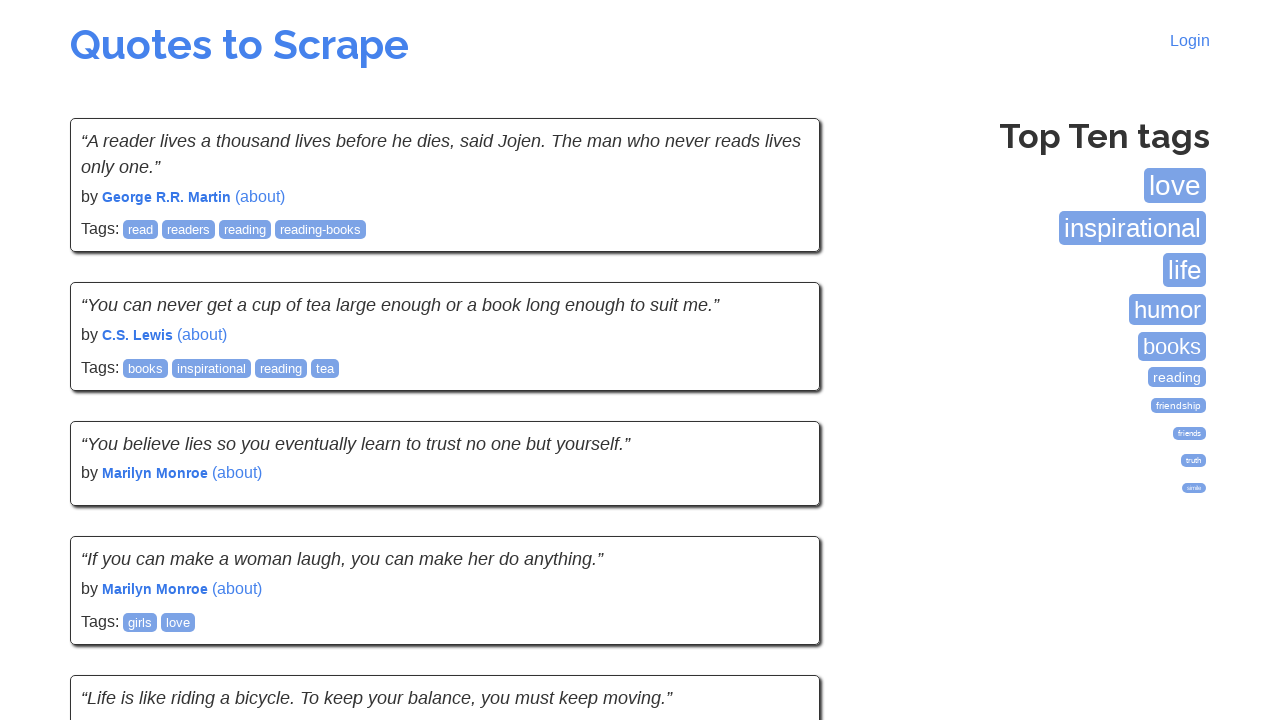

Verified quote elements are present on current page
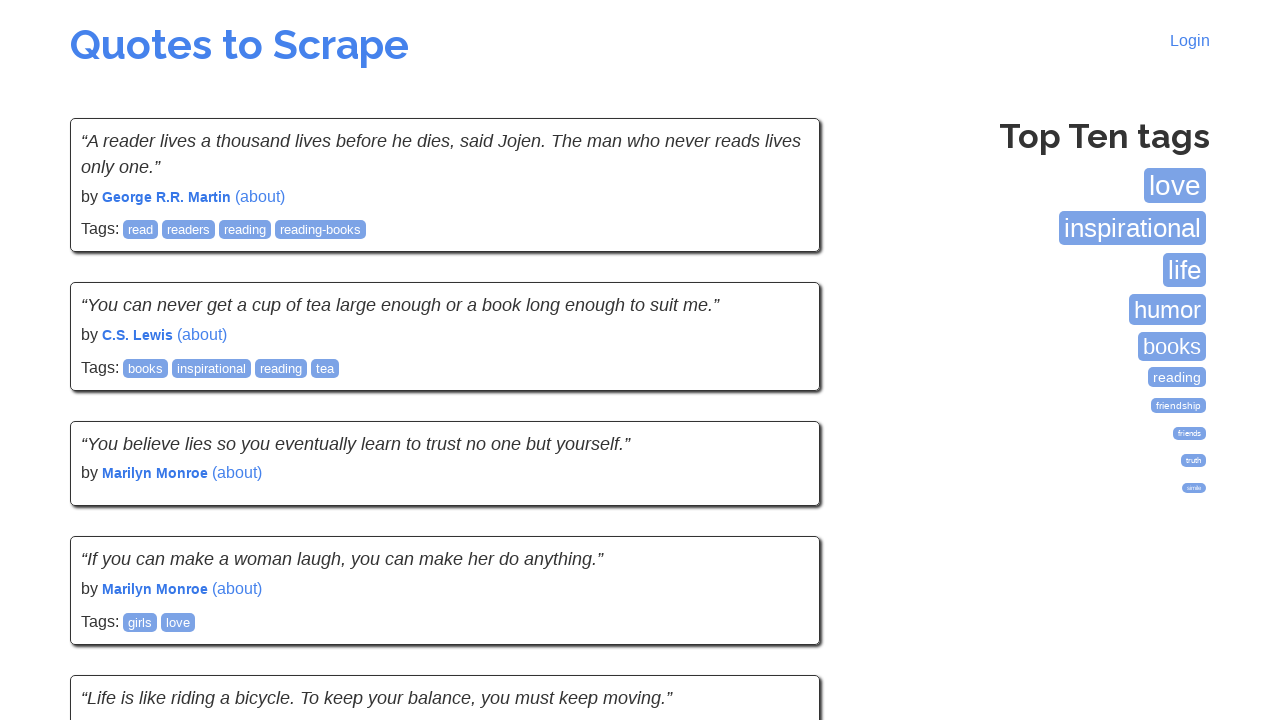

Clicked next button to navigate to next page at (778, 541) on .next a
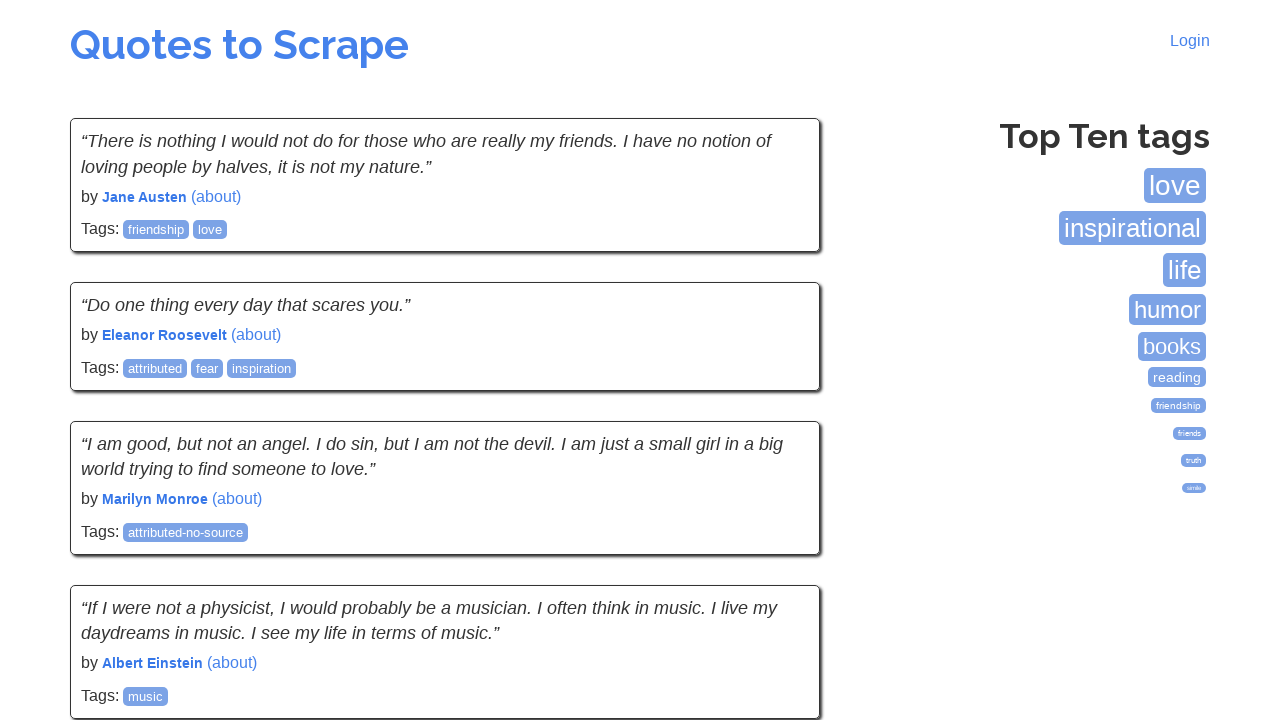

Waited for quotes to load on new page
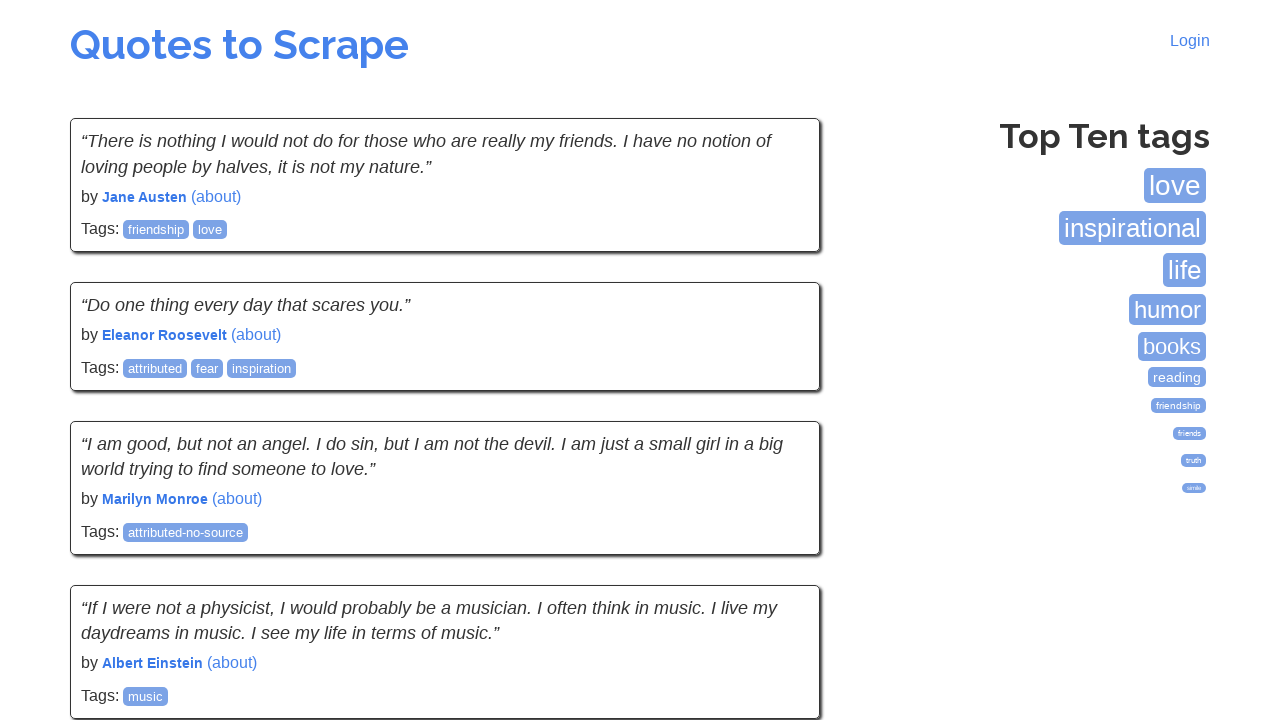

Verified quote elements are present on current page
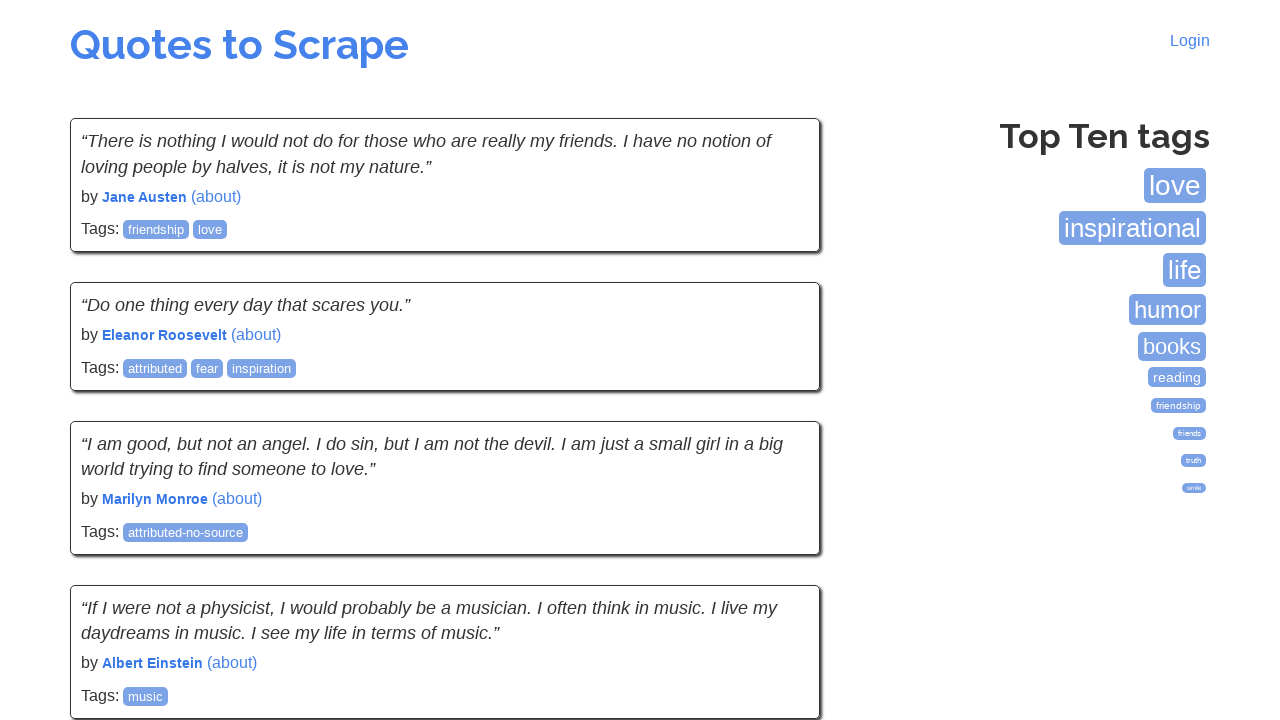

Clicked next button to navigate to next page at (778, 542) on .next a
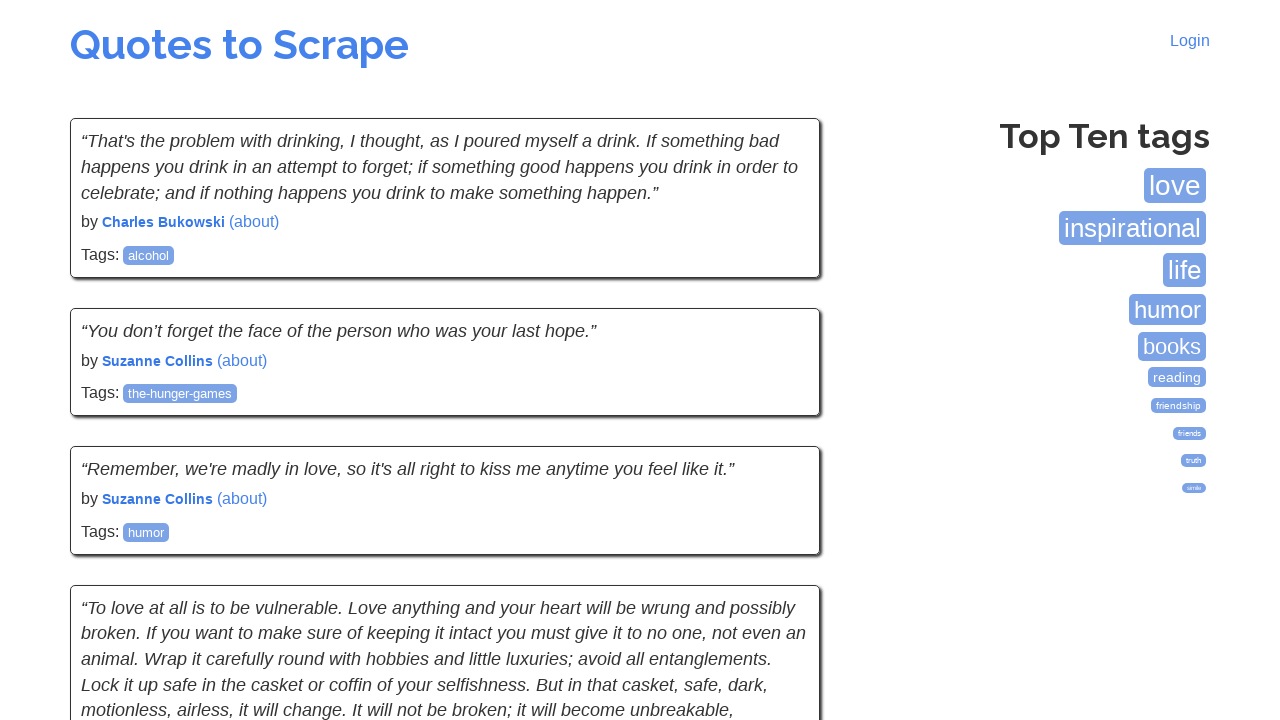

Waited for quotes to load on new page
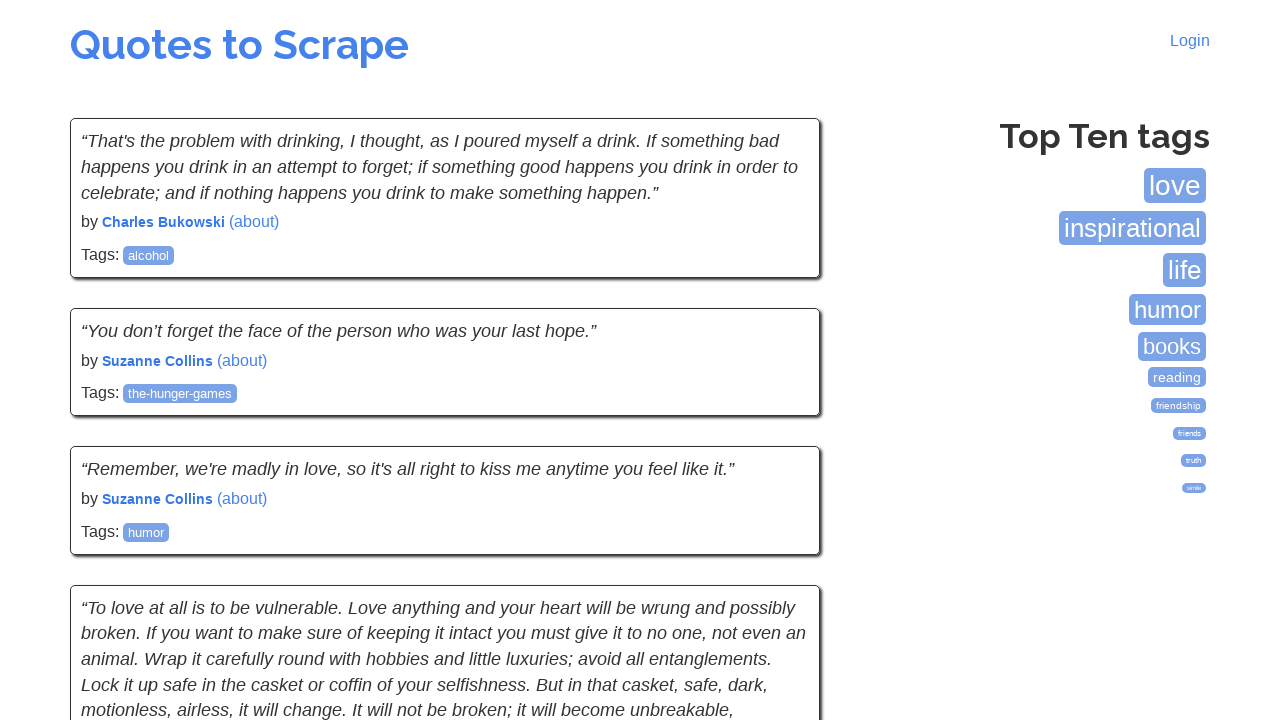

Verified quote elements are present on current page
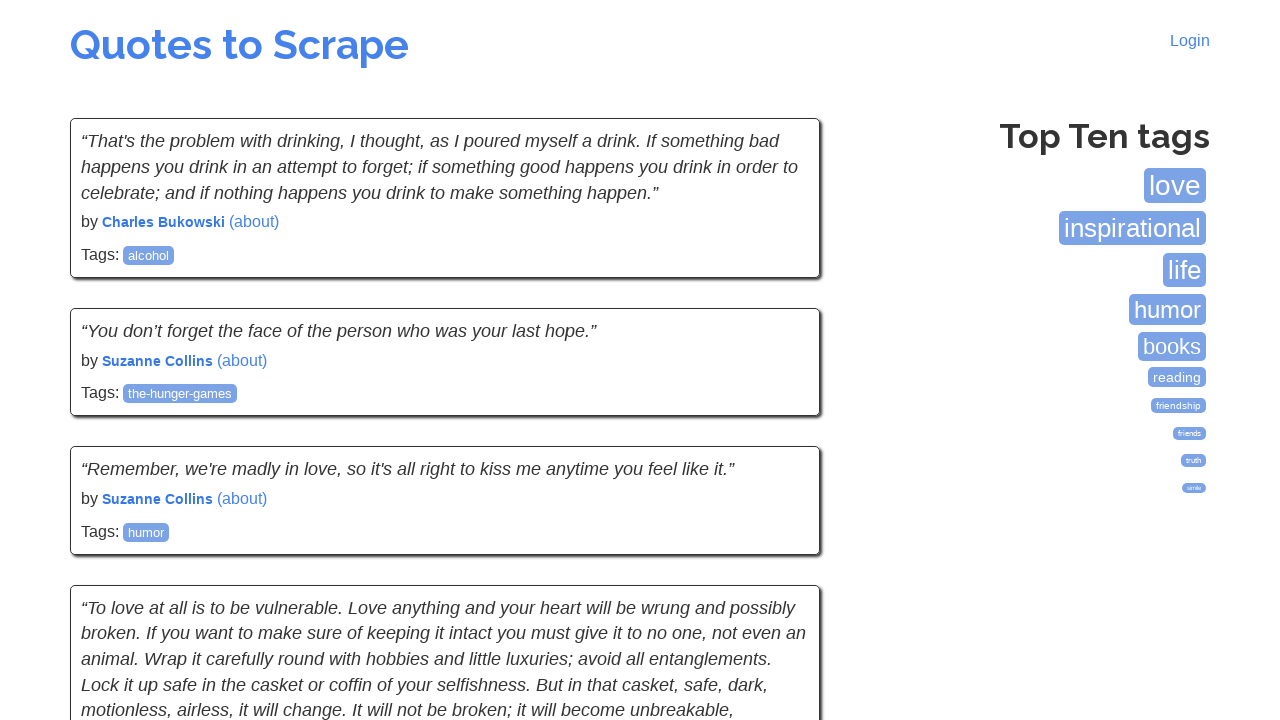

Clicked next button to navigate to next page at (778, 542) on .next a
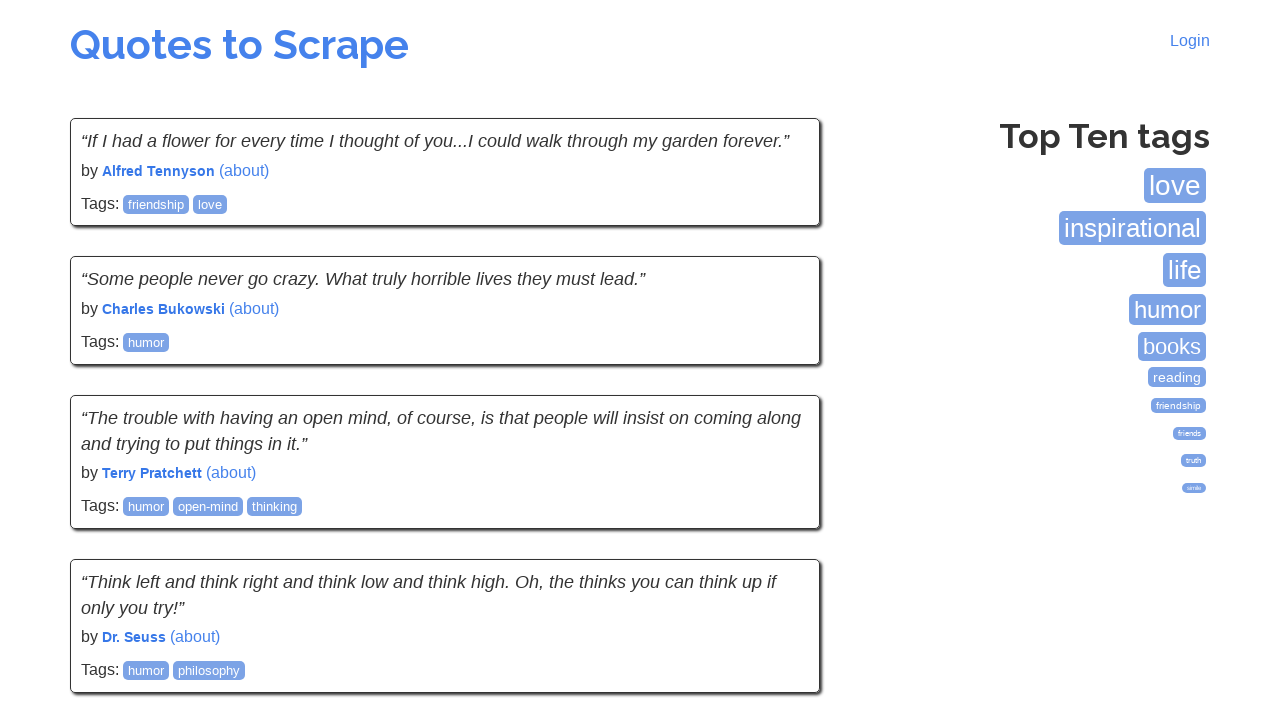

Waited for quotes to load on new page
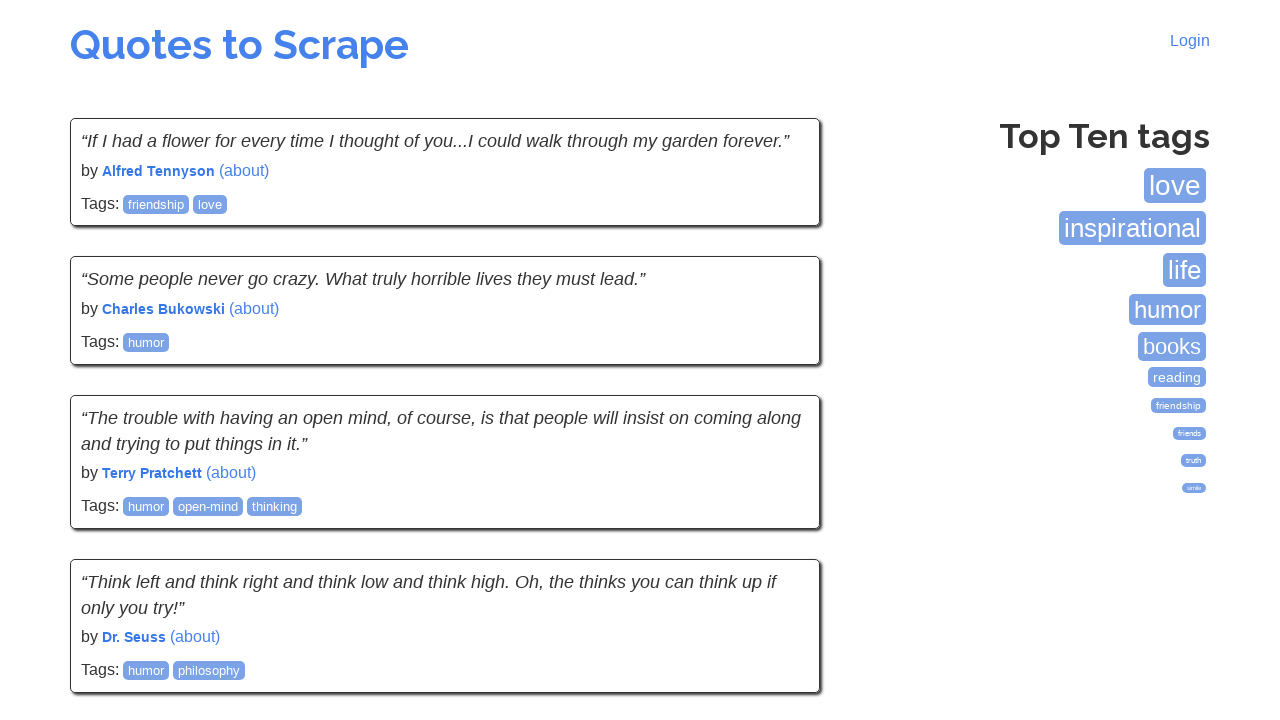

Verified quote elements are present on current page
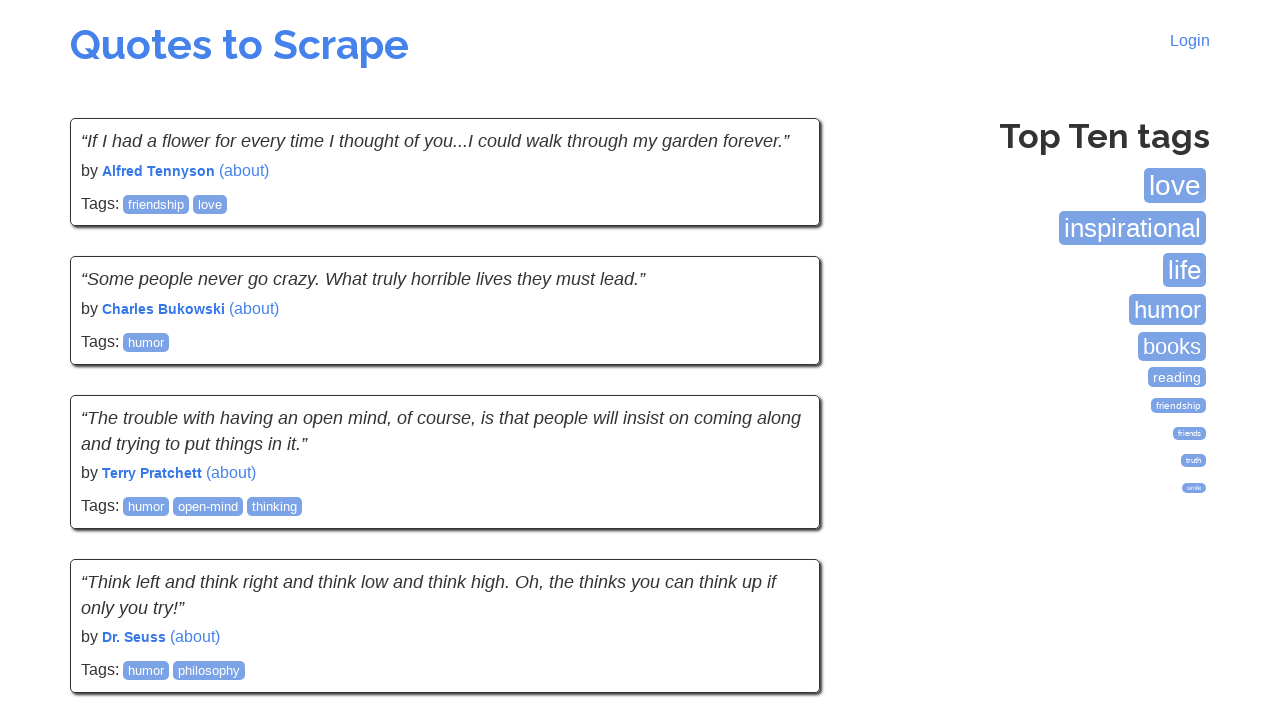

Clicked next button to navigate to next page at (778, 542) on .next a
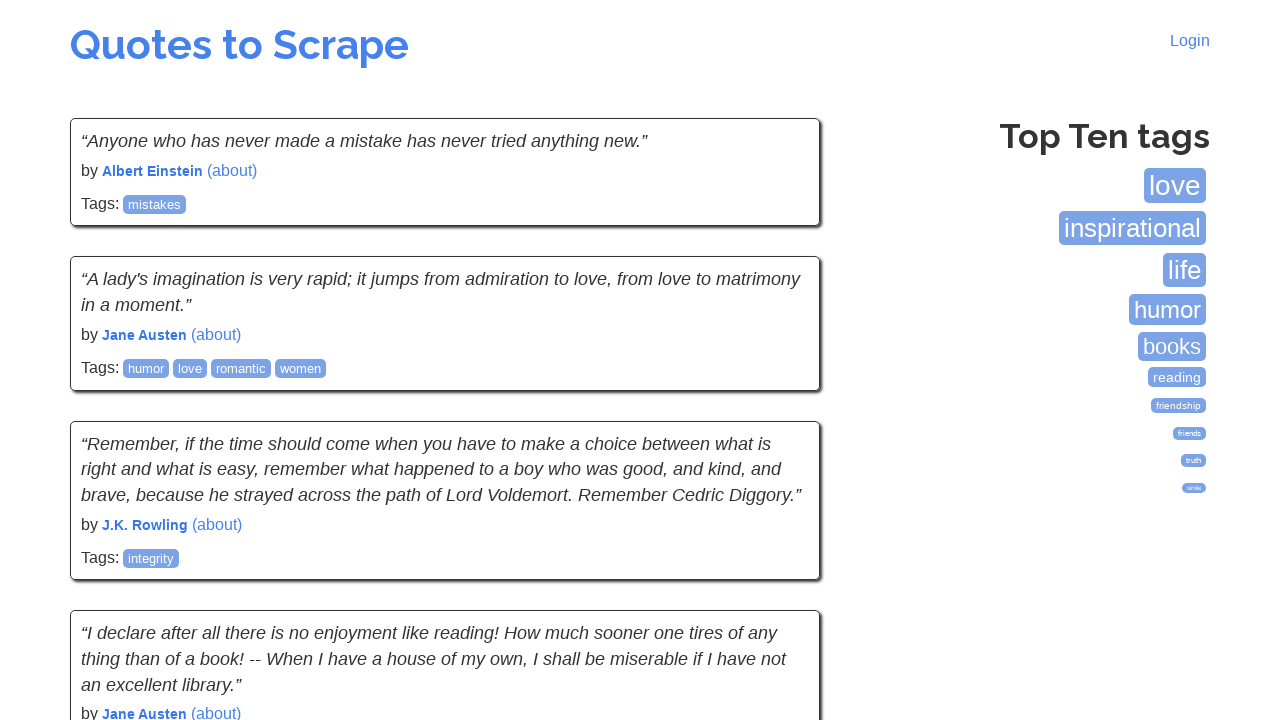

Waited for quotes to load on new page
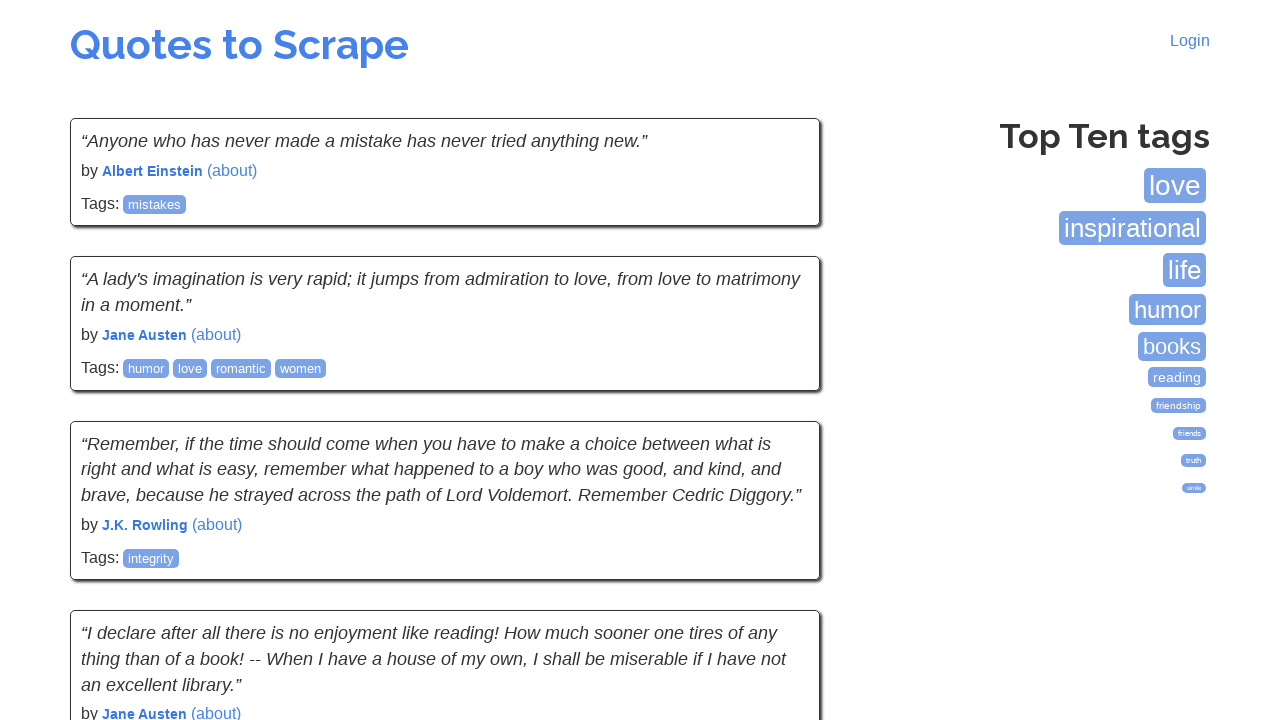

Verified quote elements are present on current page
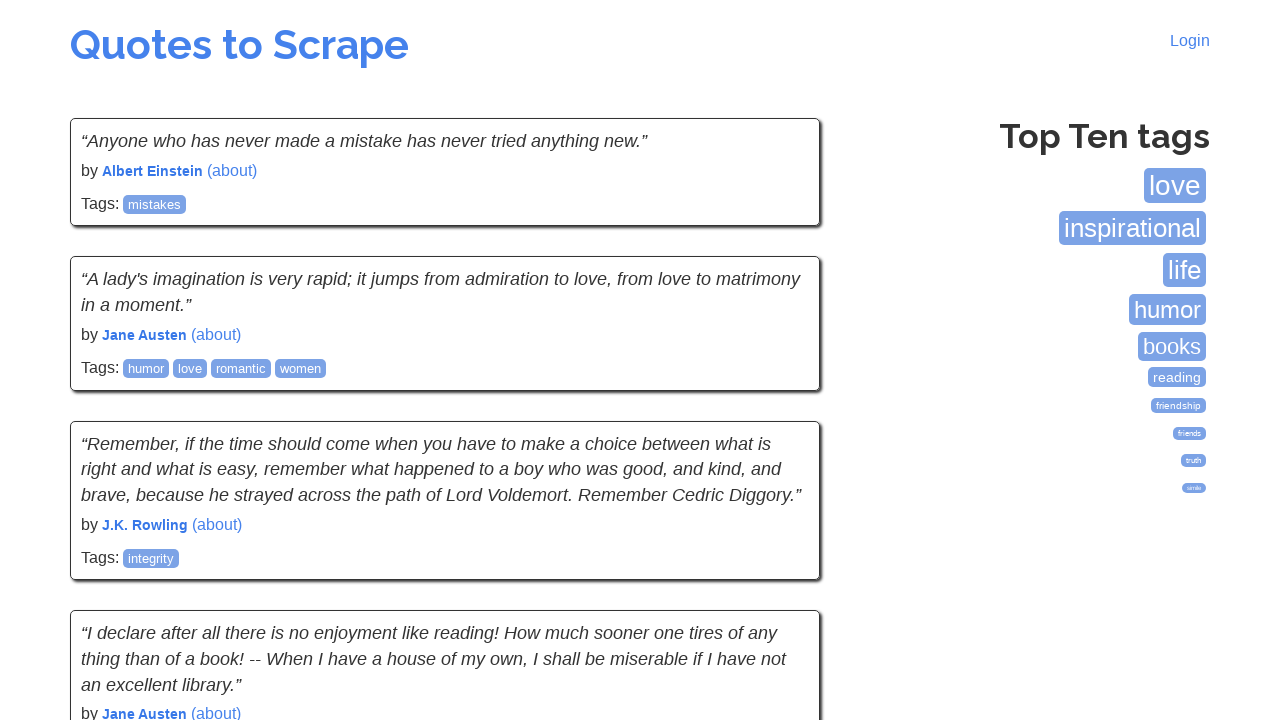

Clicked next button to navigate to next page at (778, 542) on .next a
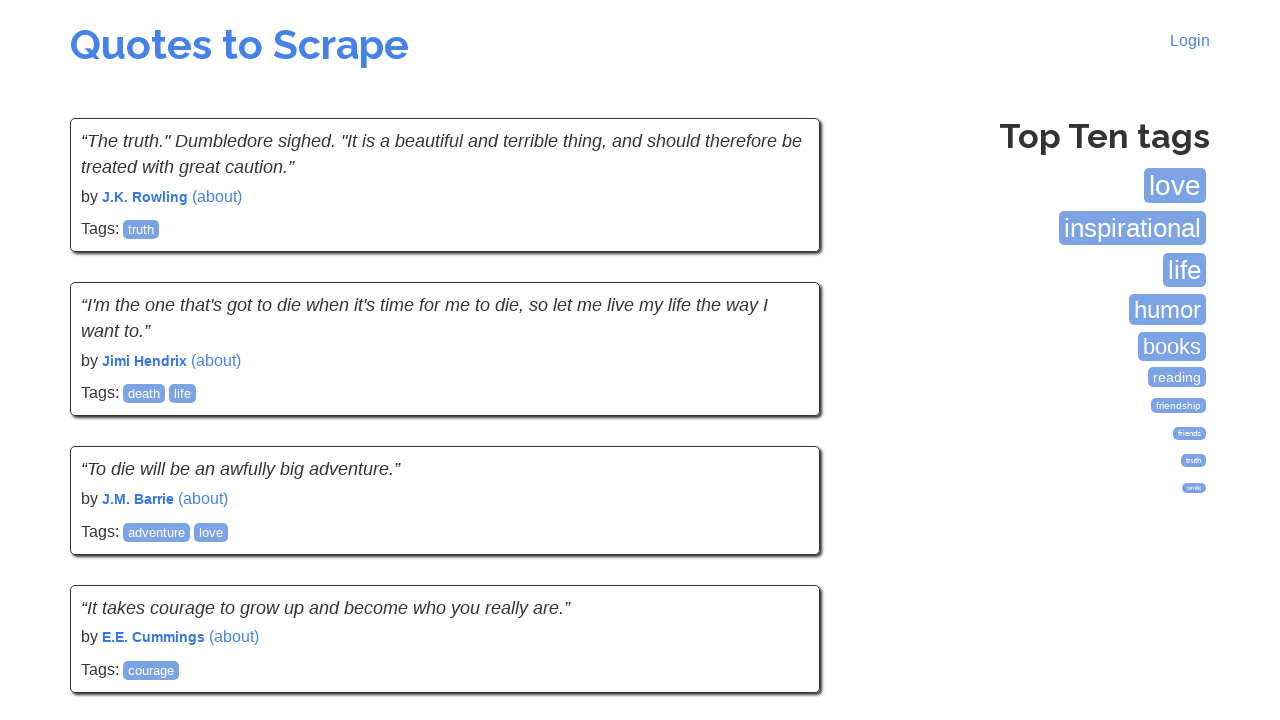

Waited for quotes to load on new page
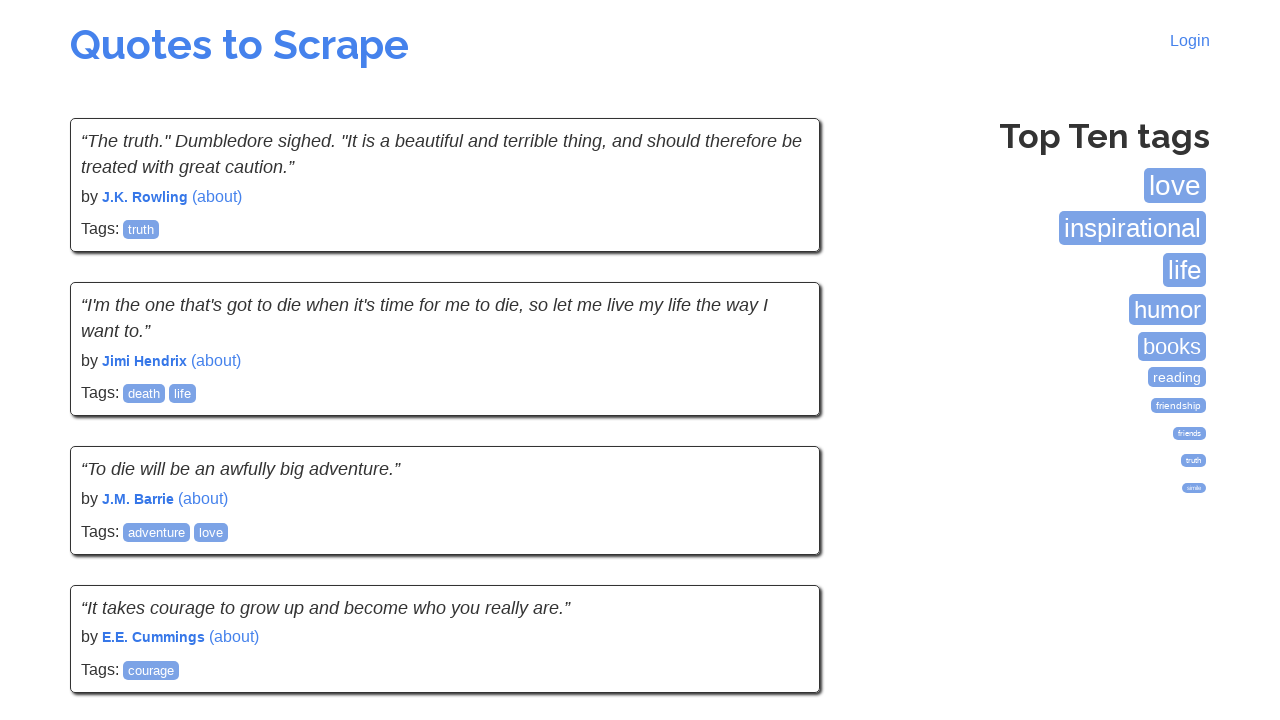

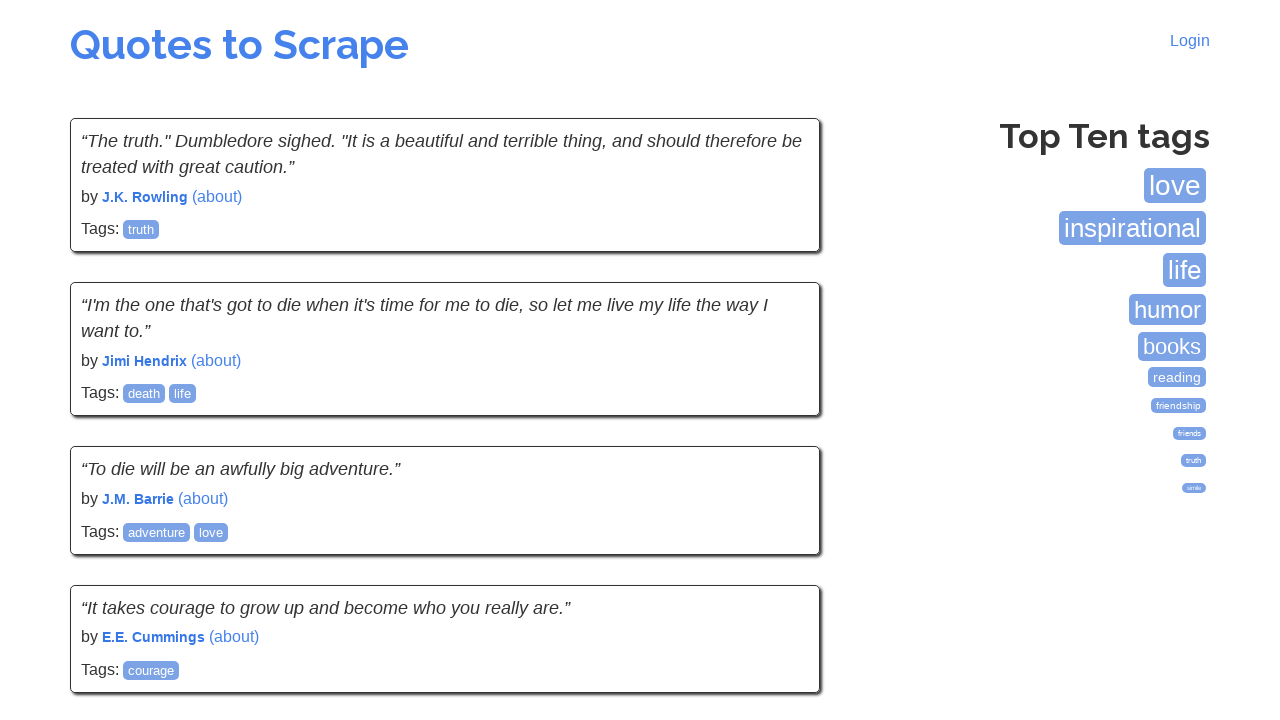